Tests auto-suggest dropdown functionality by typing a partial country name and selecting a matching option from the suggestions list

Starting URL: https://rahulshettyacademy.com/dropdownsPractise/

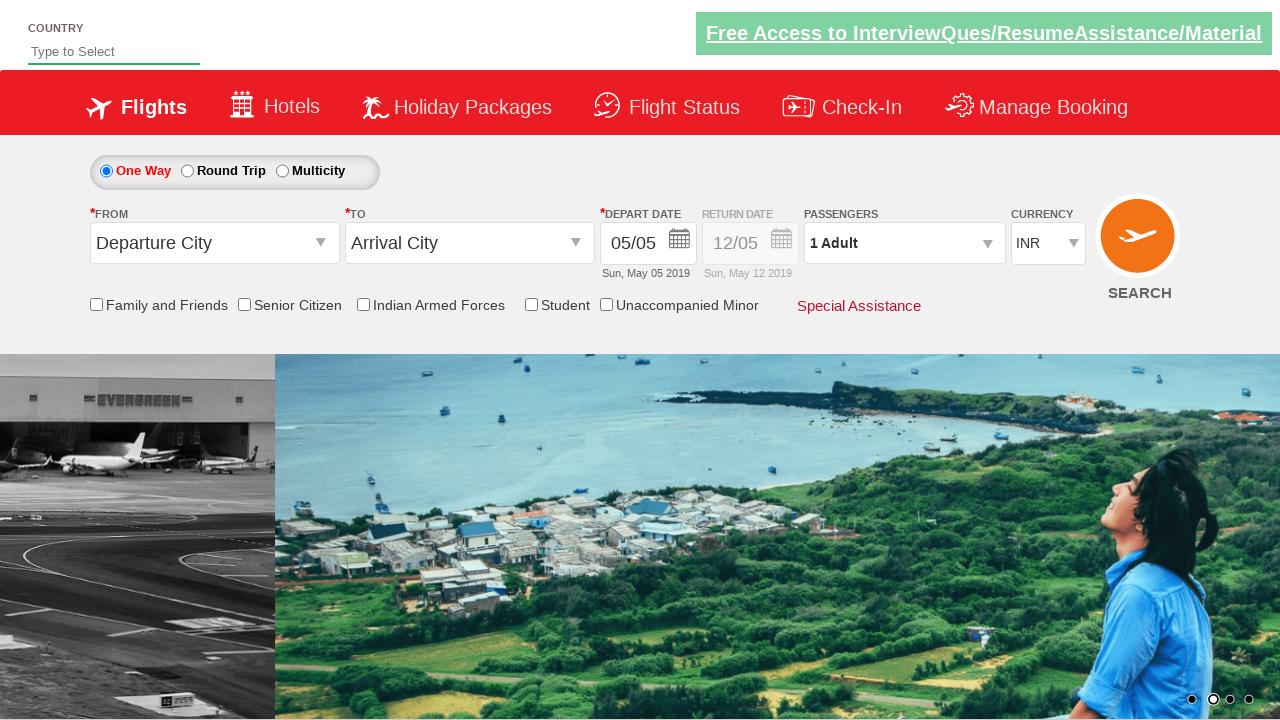

Navigated to auto-suggest dropdown practice page
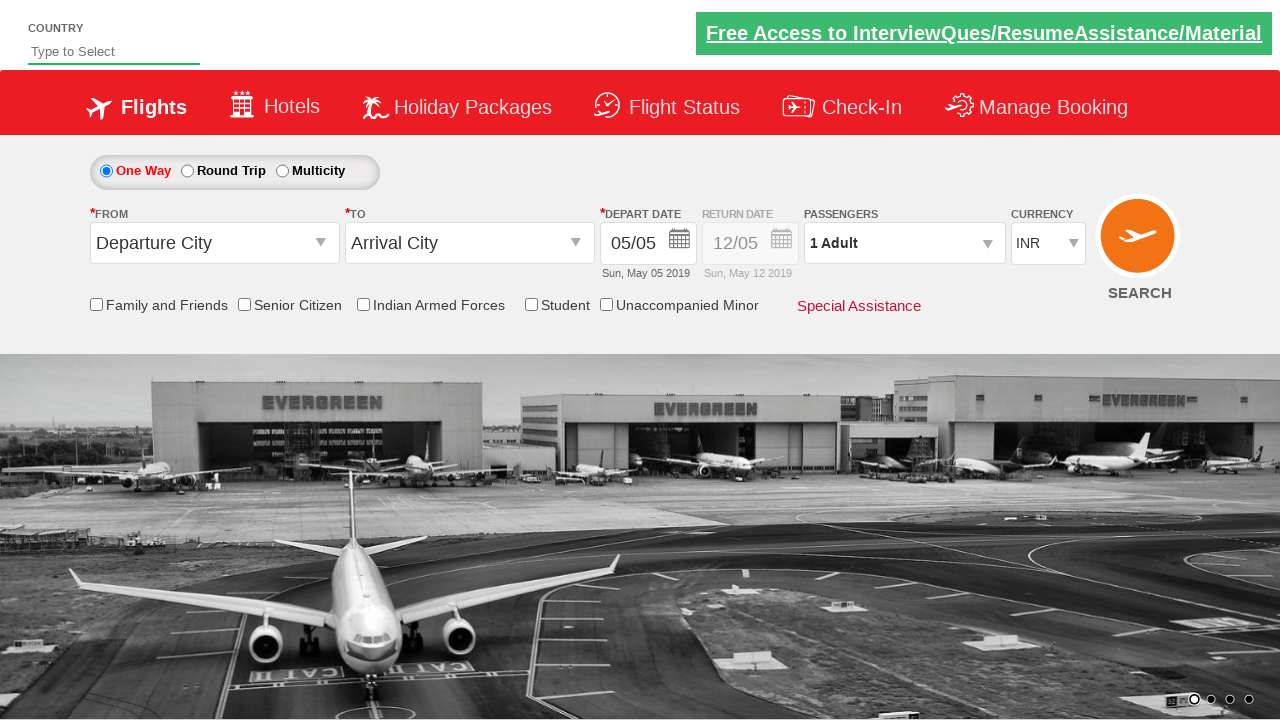

Typed 'ind' in autosuggest field to trigger dropdown on #autosuggest
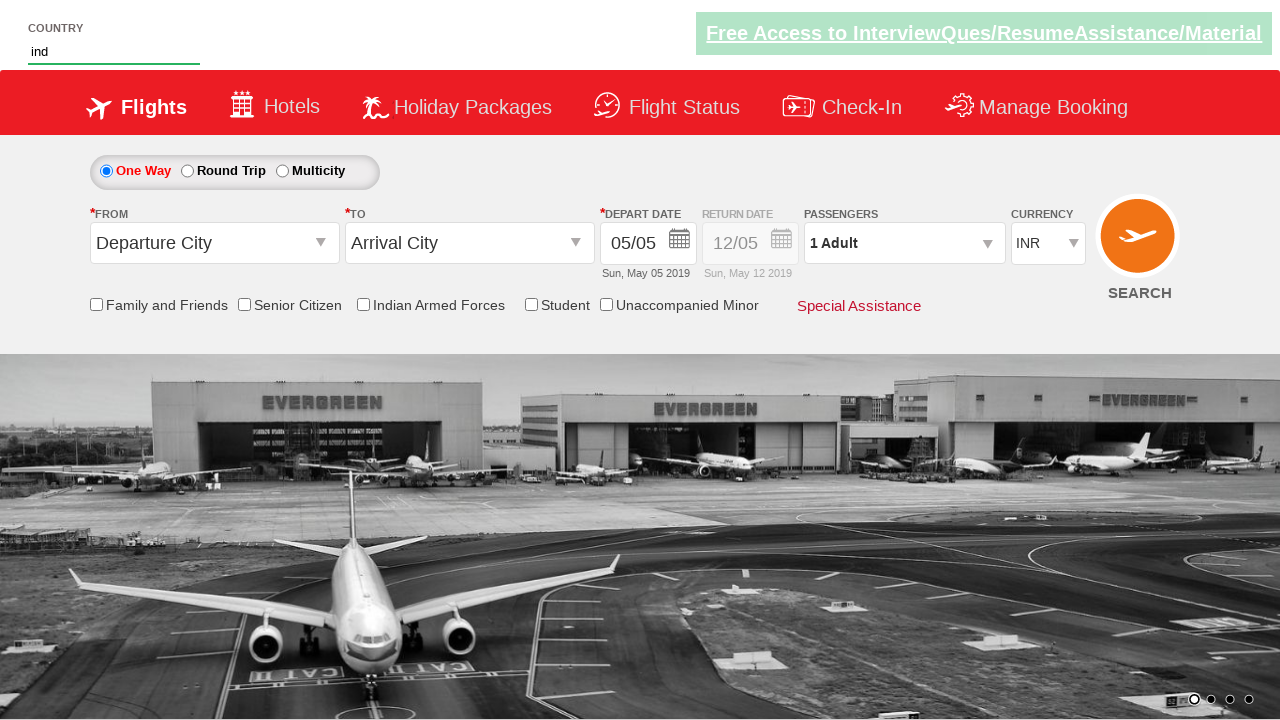

Auto-suggest dropdown options loaded
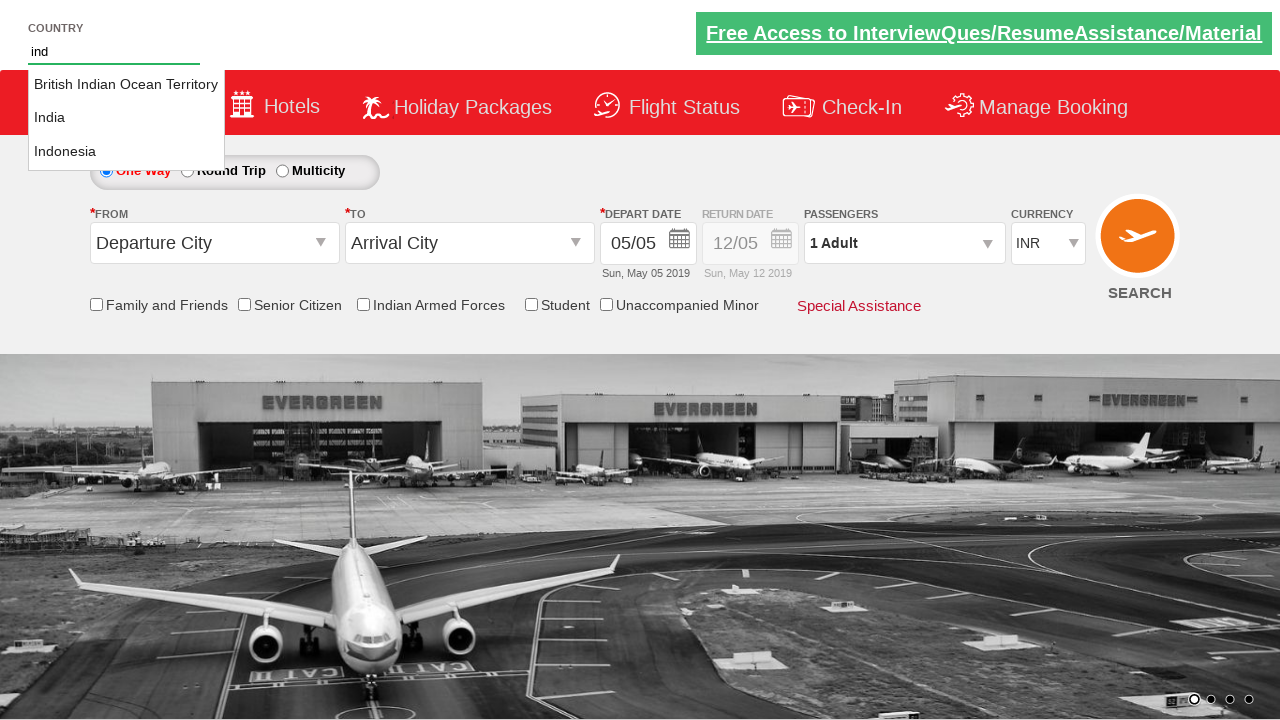

Selected 'India' from auto-suggest dropdown options at (126, 118) on li.ui-menu-item a >> nth=1
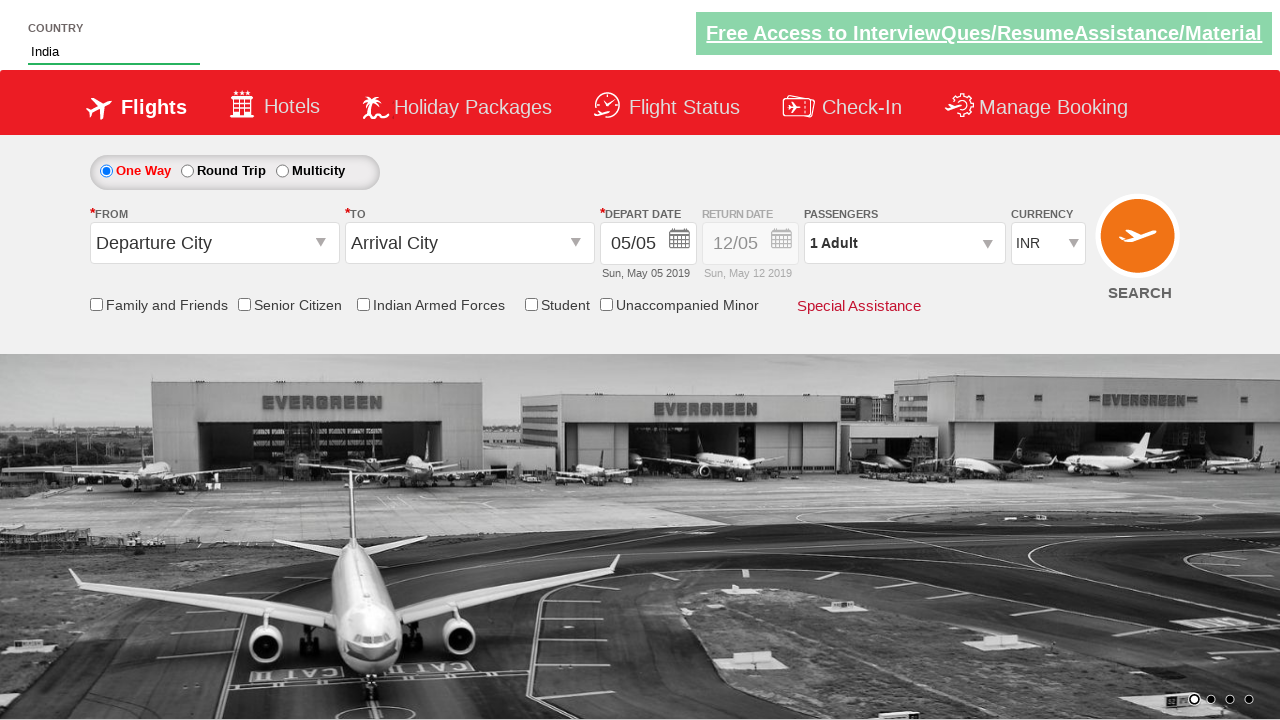

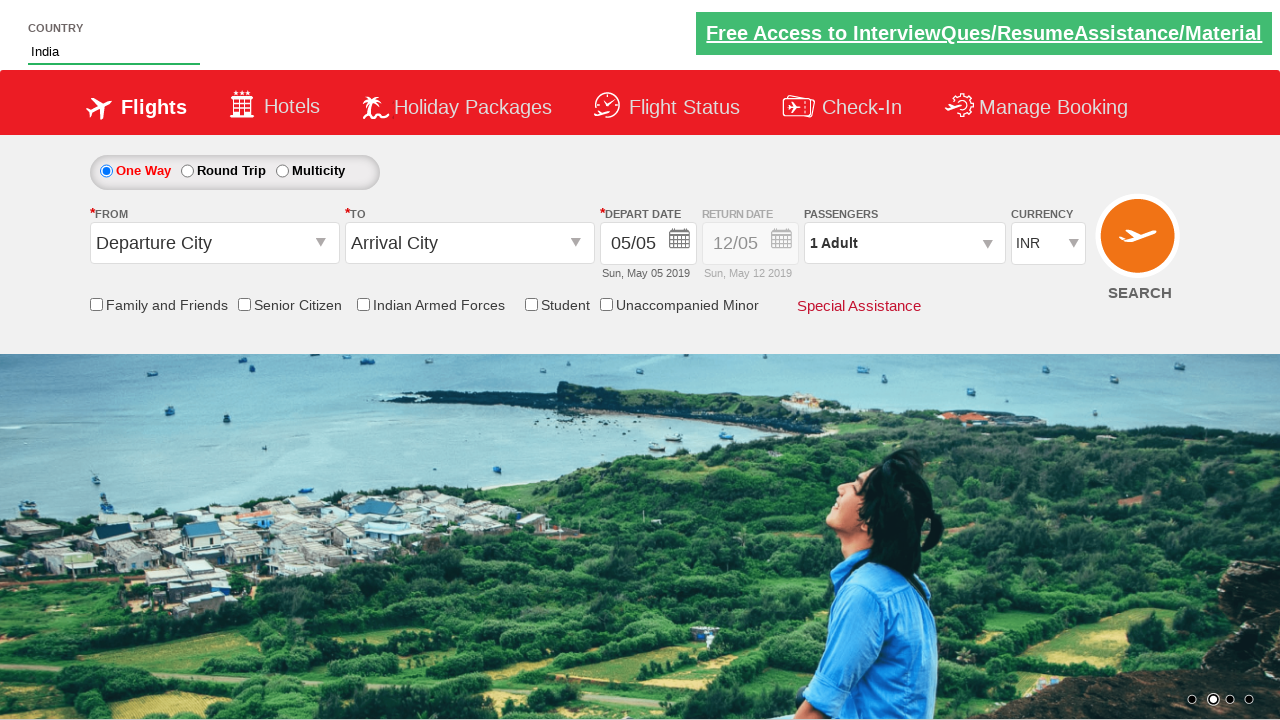